Navigates to Bluestone diamond jewellery page and maximizes the browser window to view the product listing.

Starting URL: https://www.bluestone.com/jewellery/diamond.html

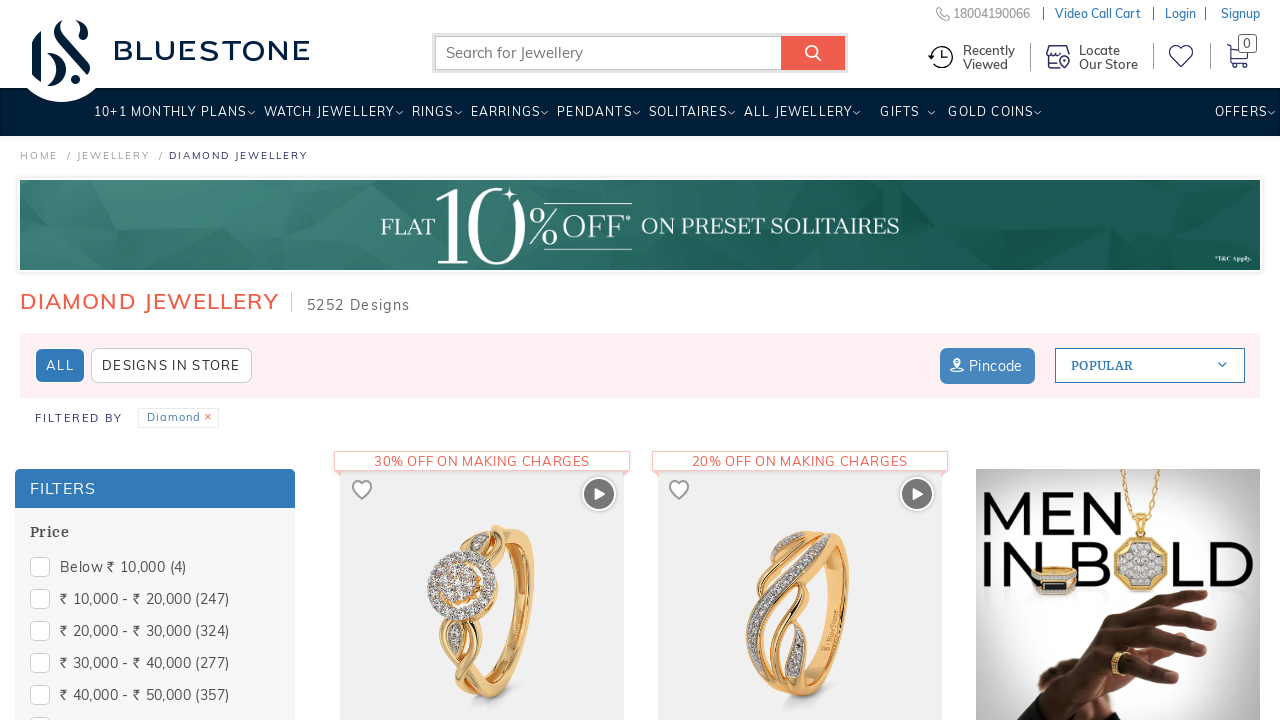

Navigated to Bluestone diamond jewellery page
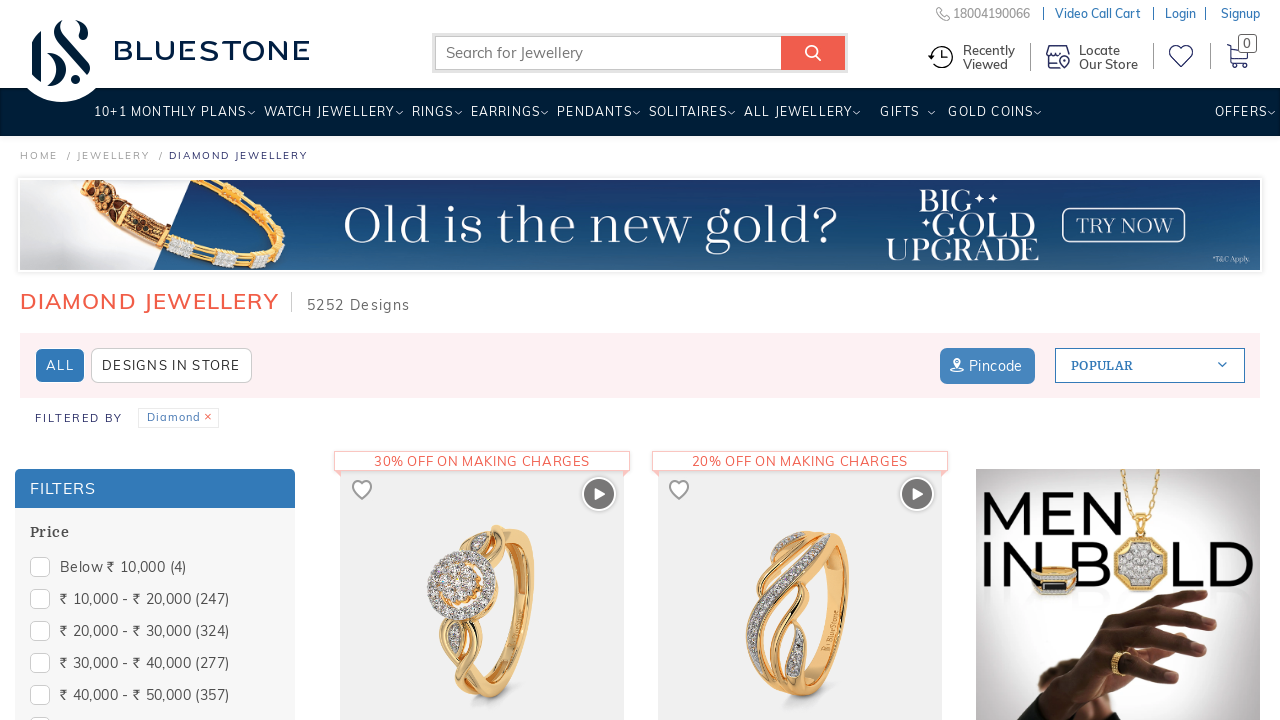

Maximized browser window to 1920x1080
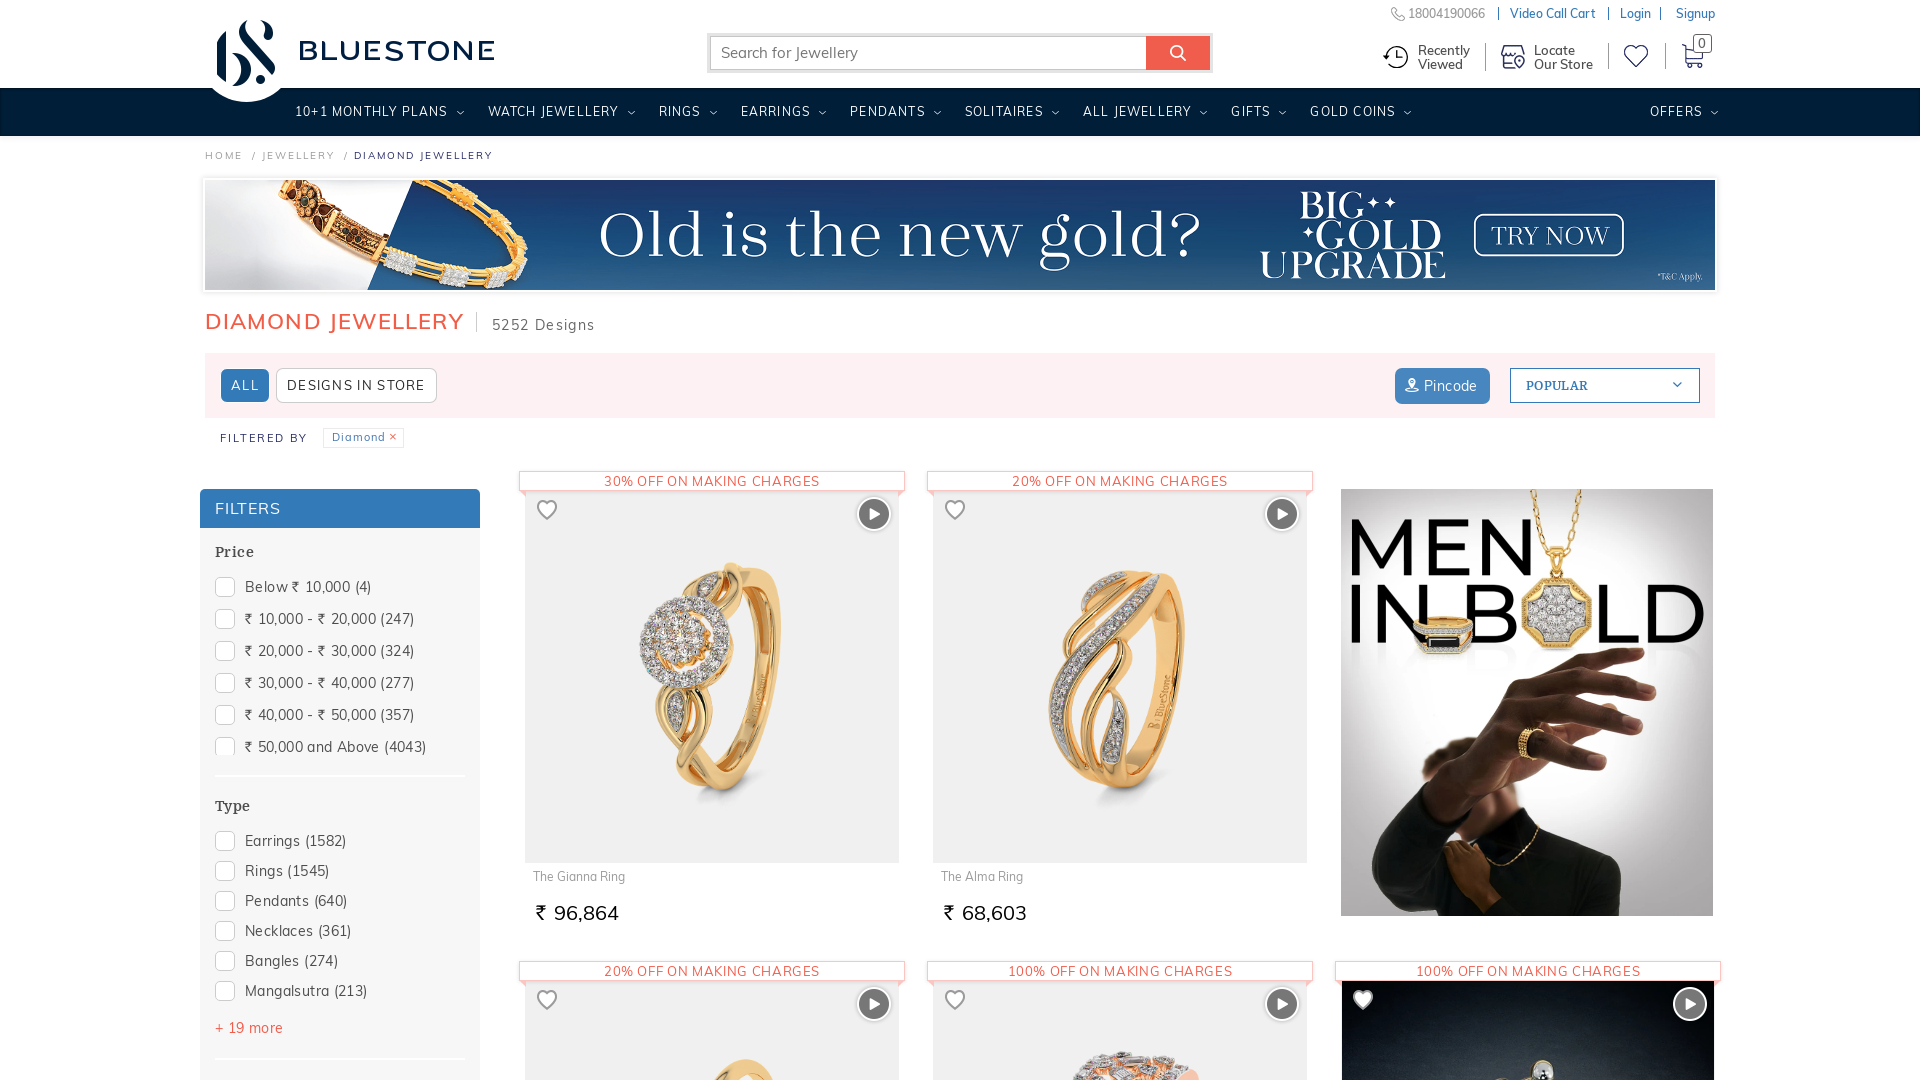

Waited for page to load - DOM content loaded
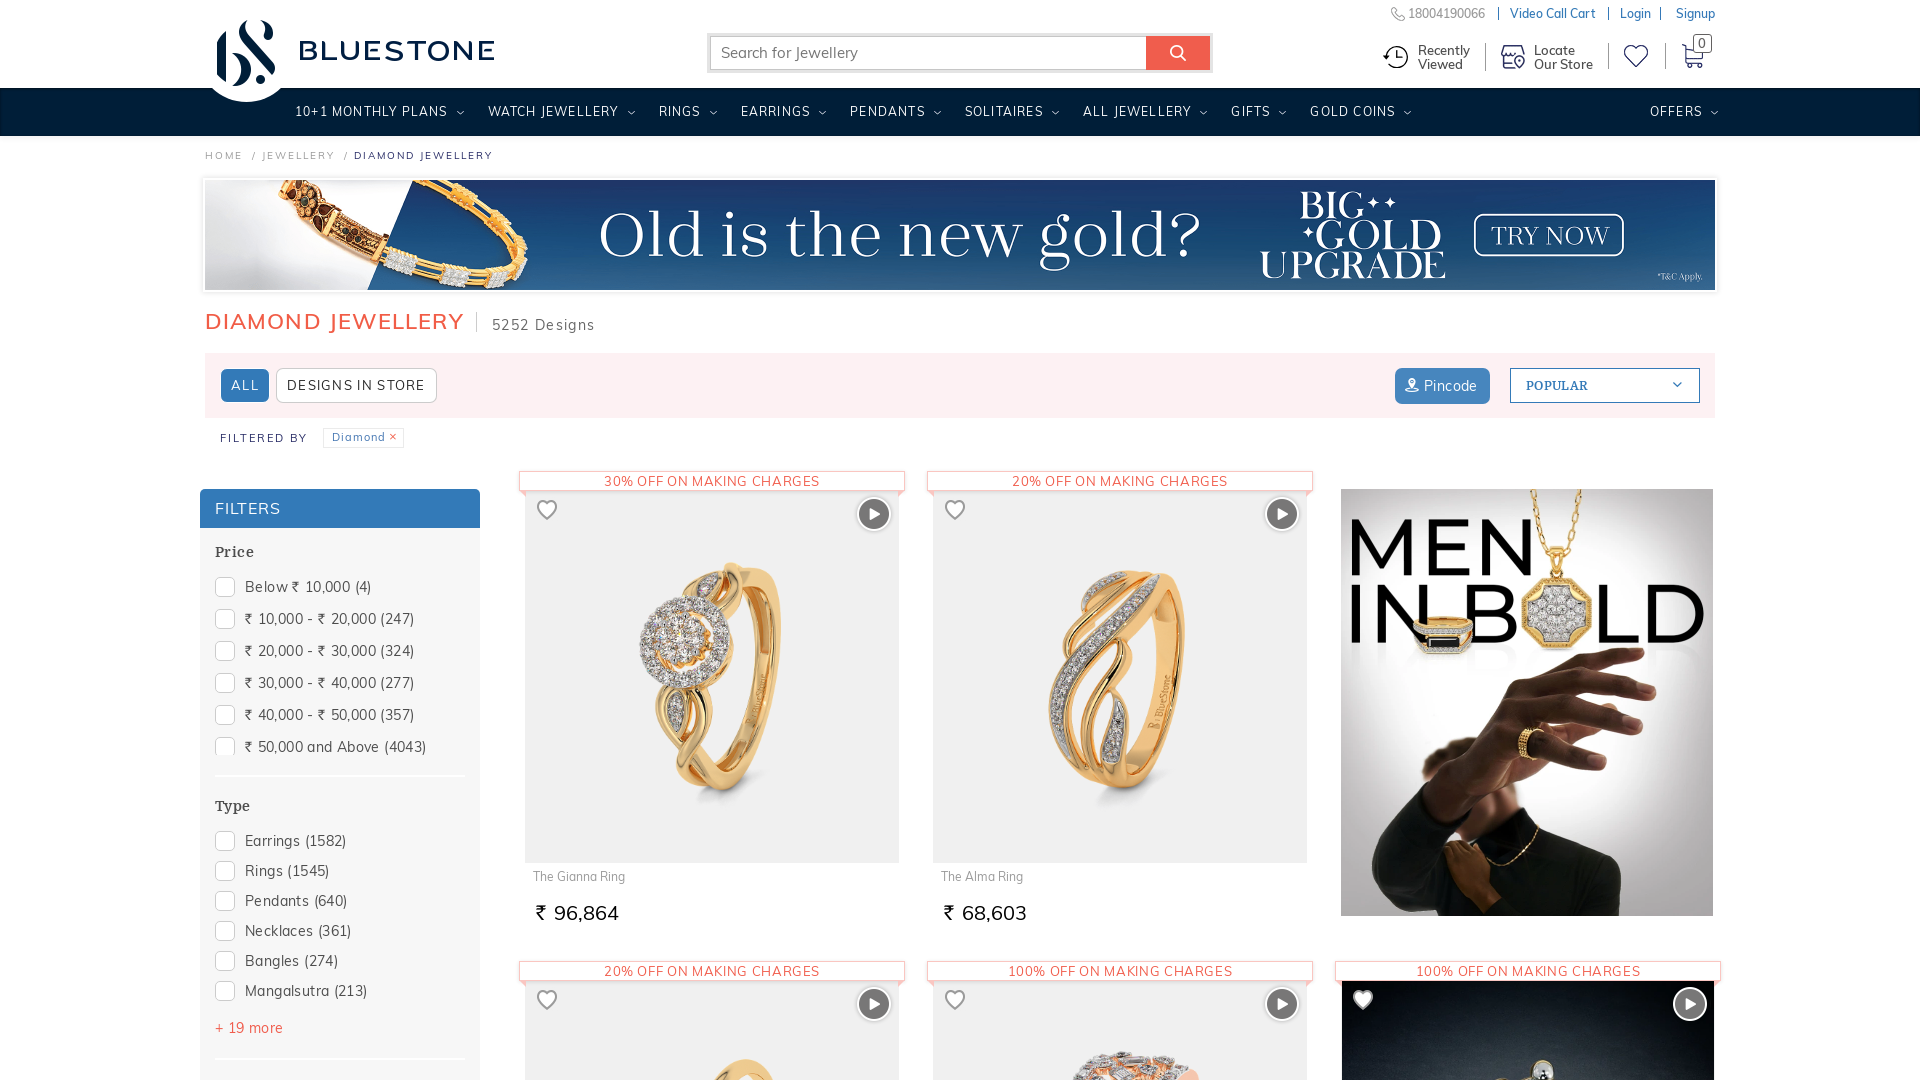

Waited for product listings to appear on the page
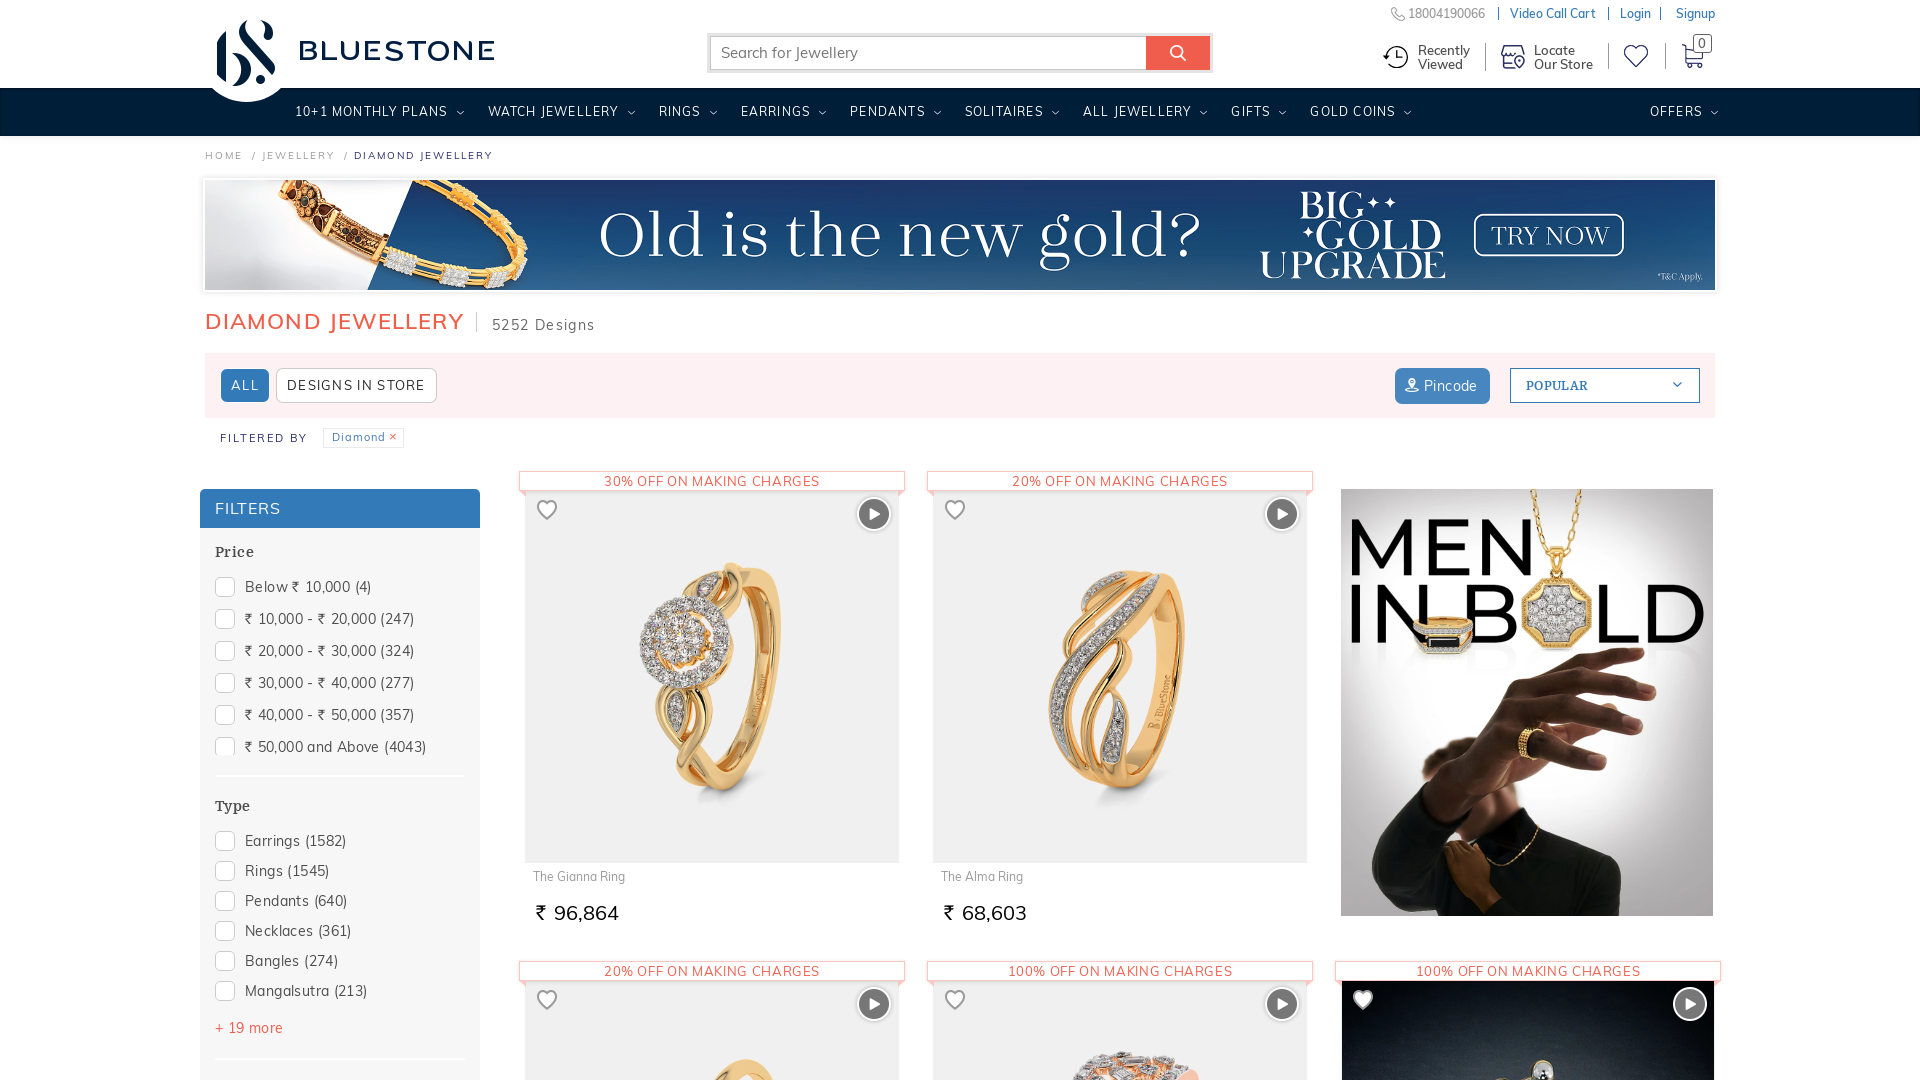

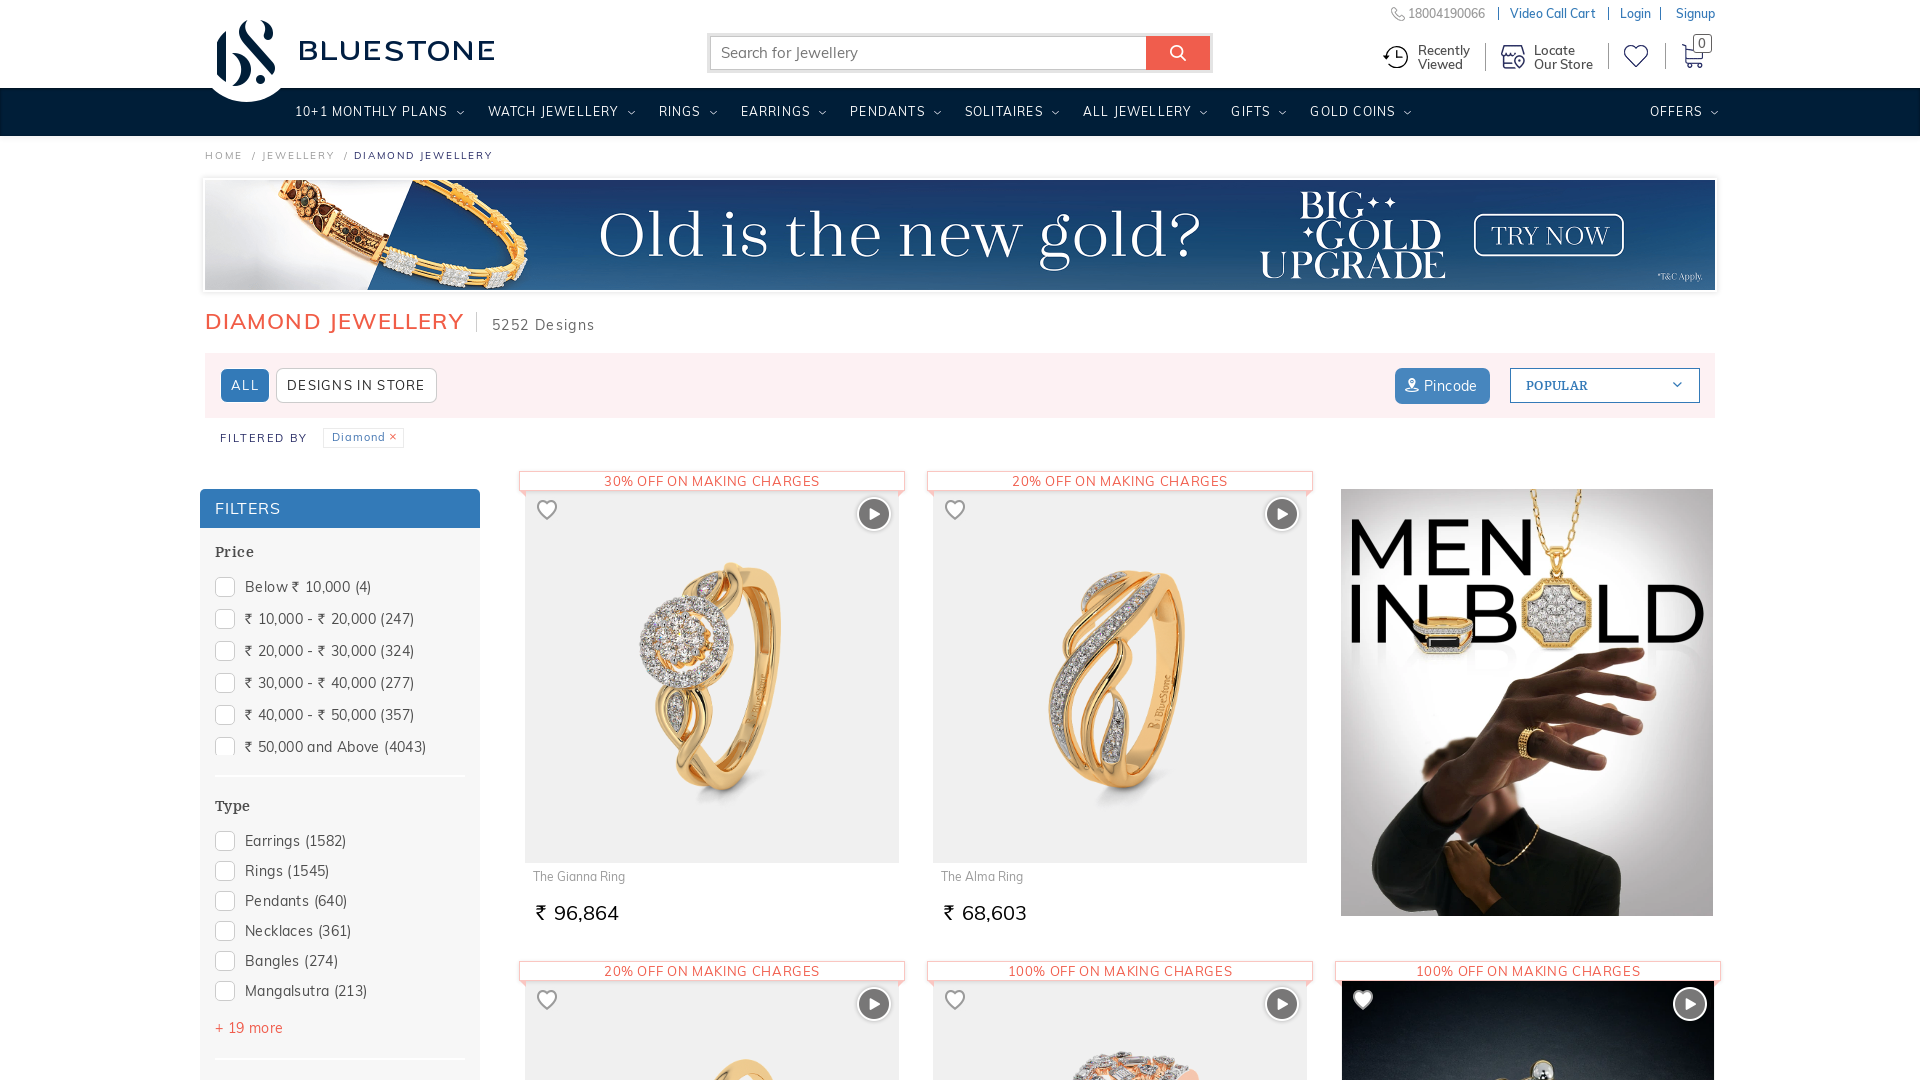